Tests drag and drop functionality by dragging element from column A to column B

Starting URL: https://the-internet.herokuapp.com/drag_and_drop

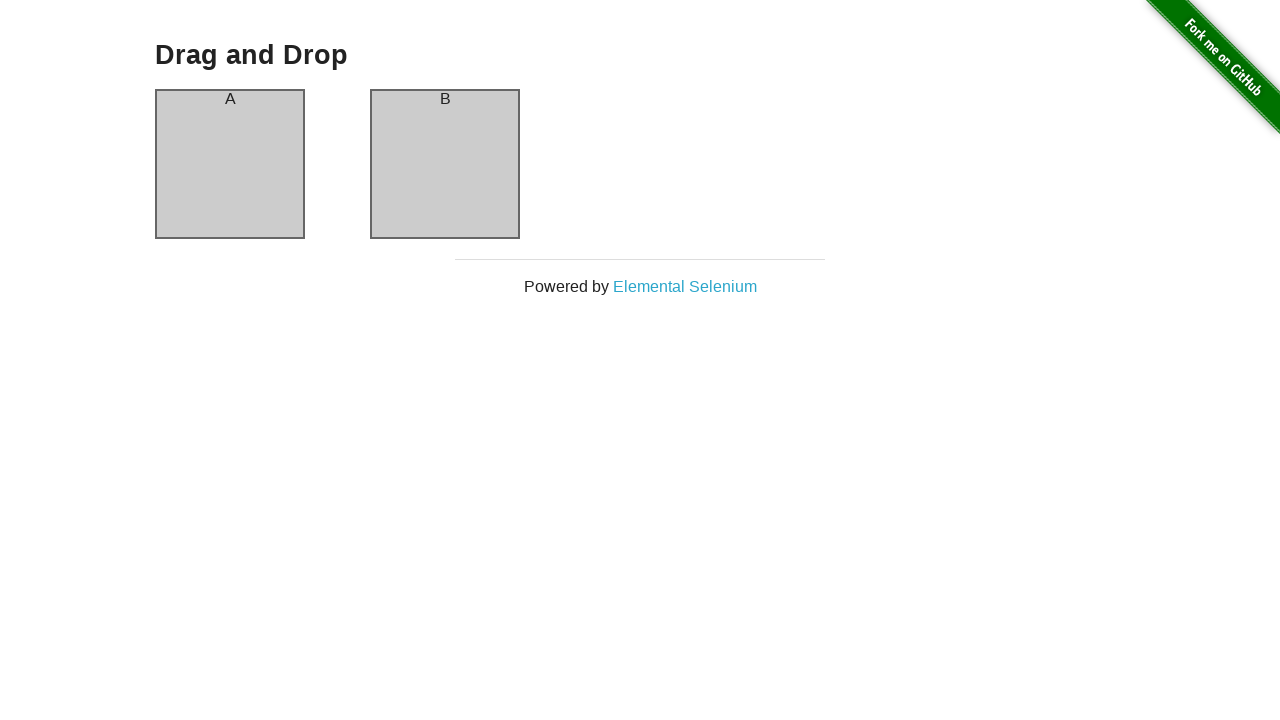

Waited for column A element to be visible
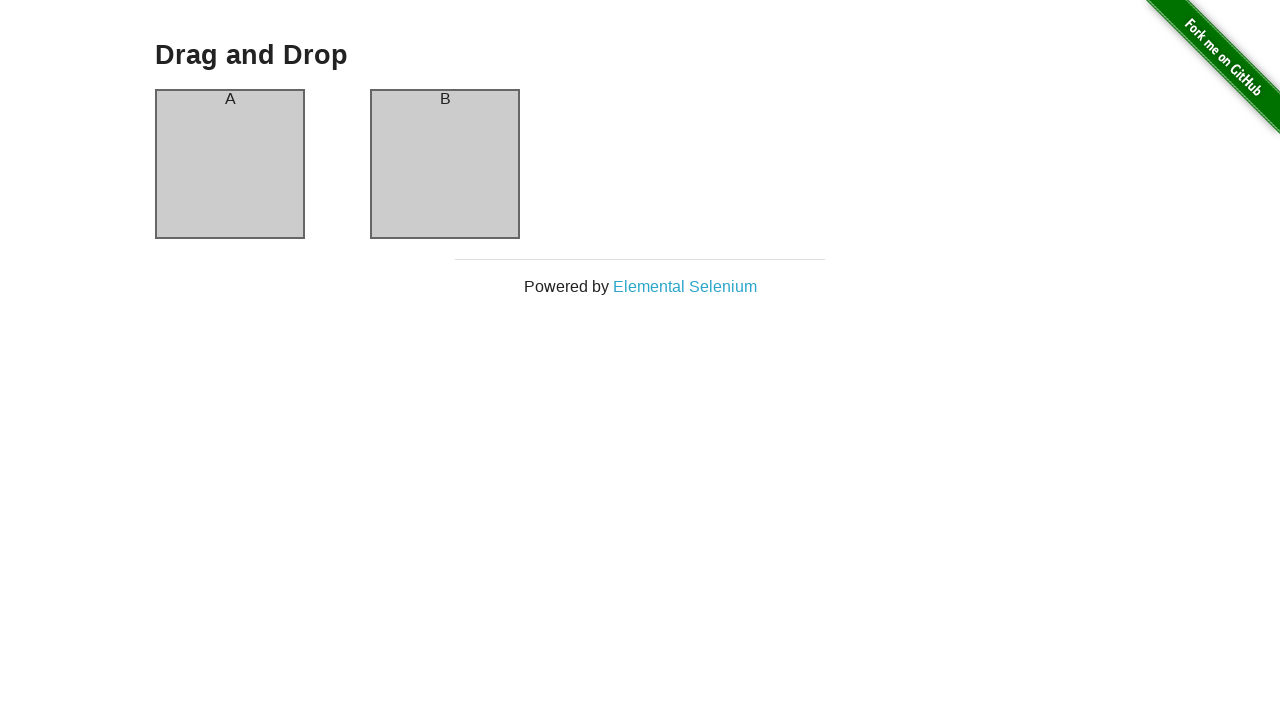

Waited for column B element to be visible
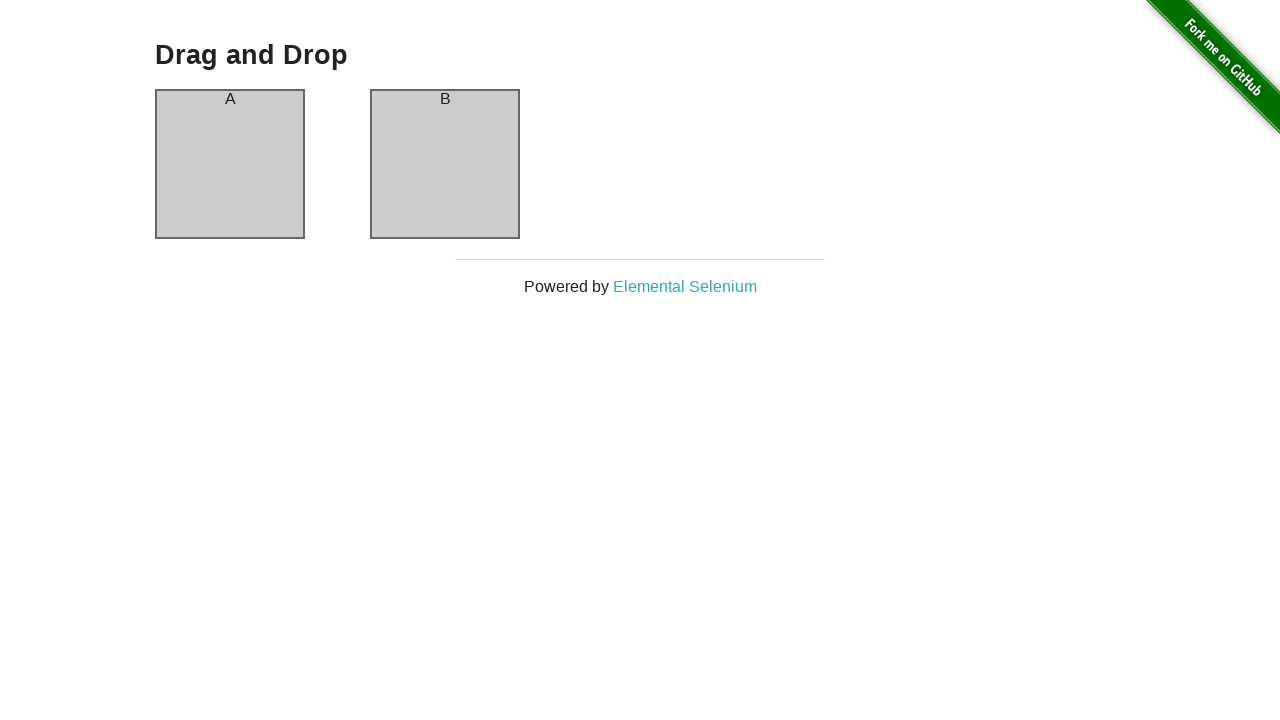

Located source element (column A)
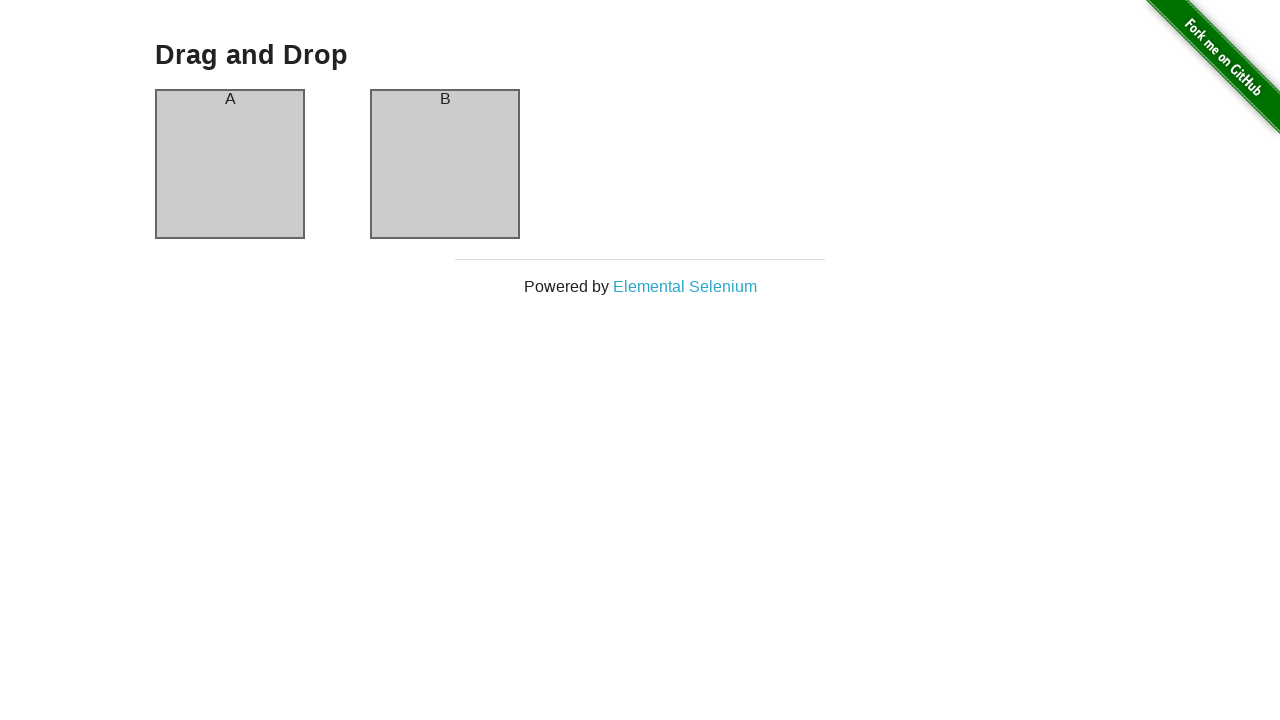

Located target element (column B)
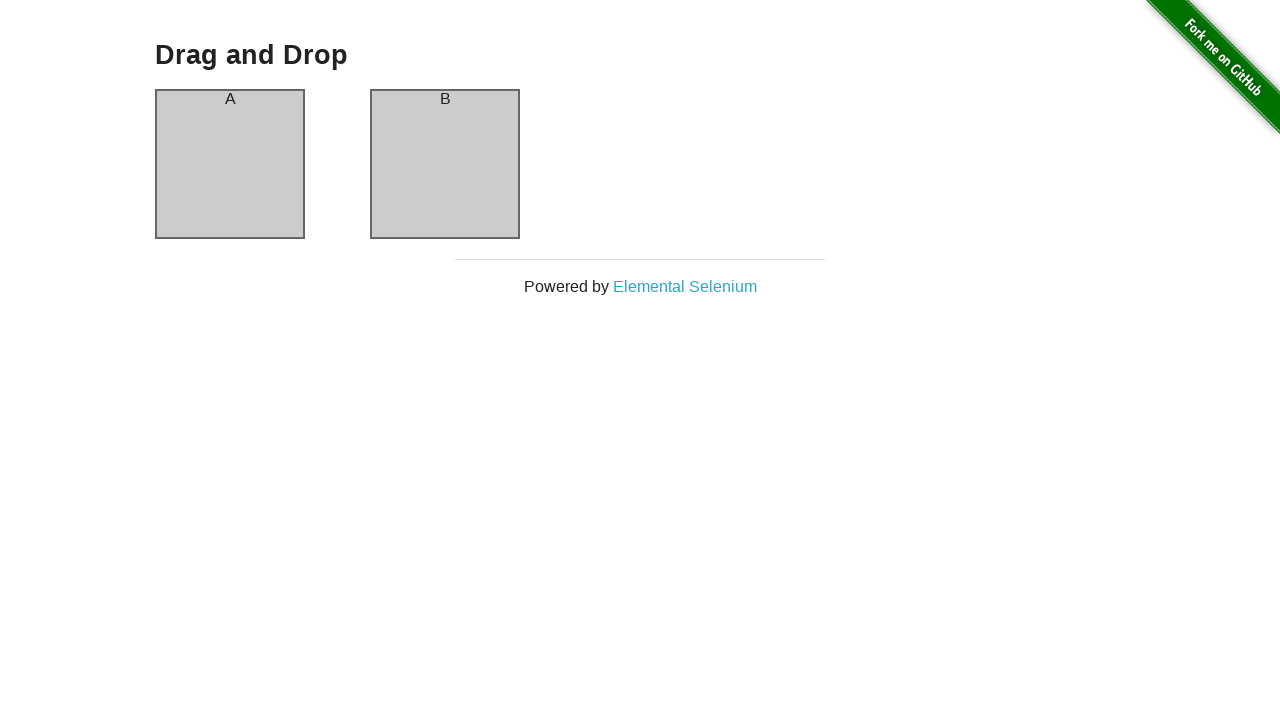

Dragged element from column A to column B at (445, 164)
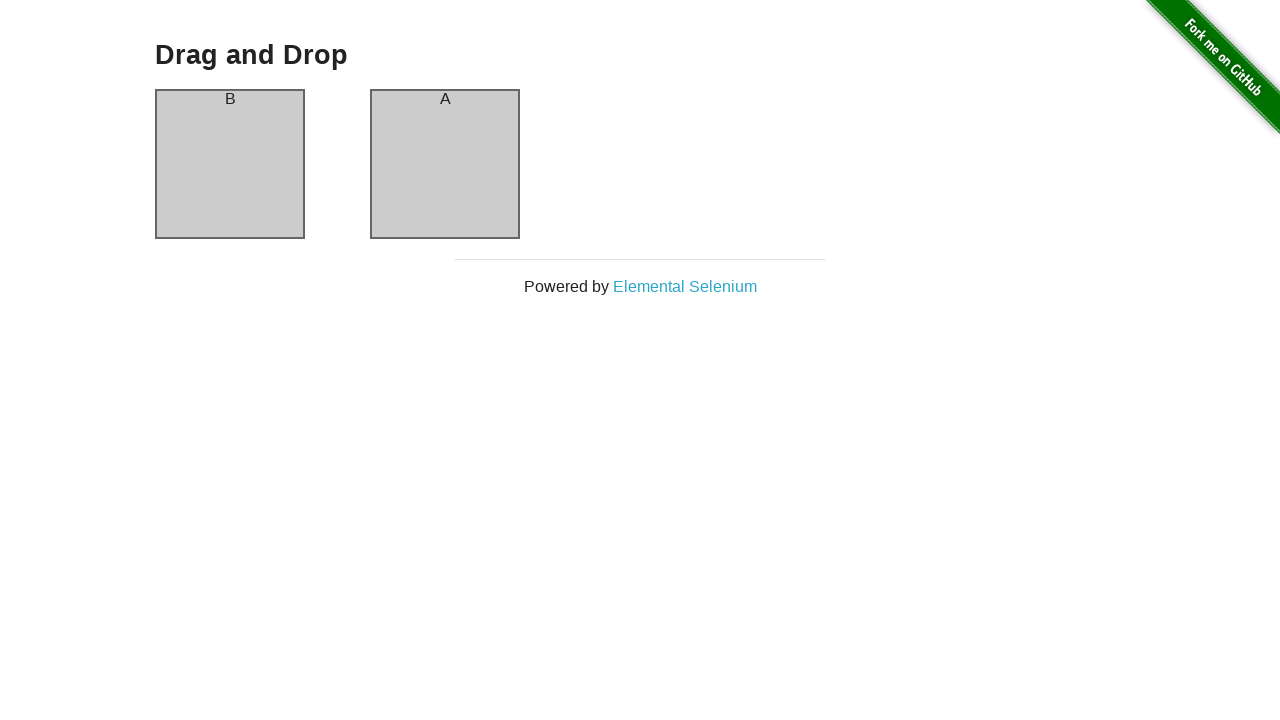

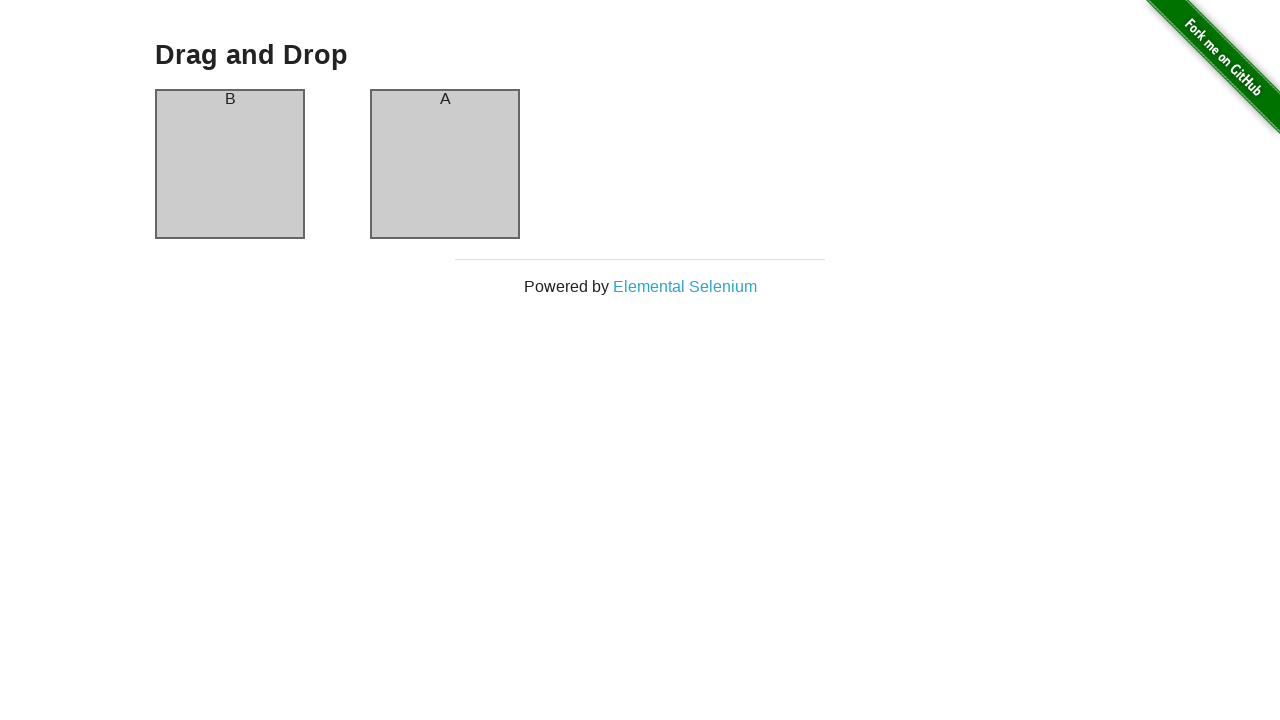